Tests context menu and double-click actions on a search field by right-clicking, typing text, and double-clicking to select

Starting URL: http://www.omayo.blogspot.com

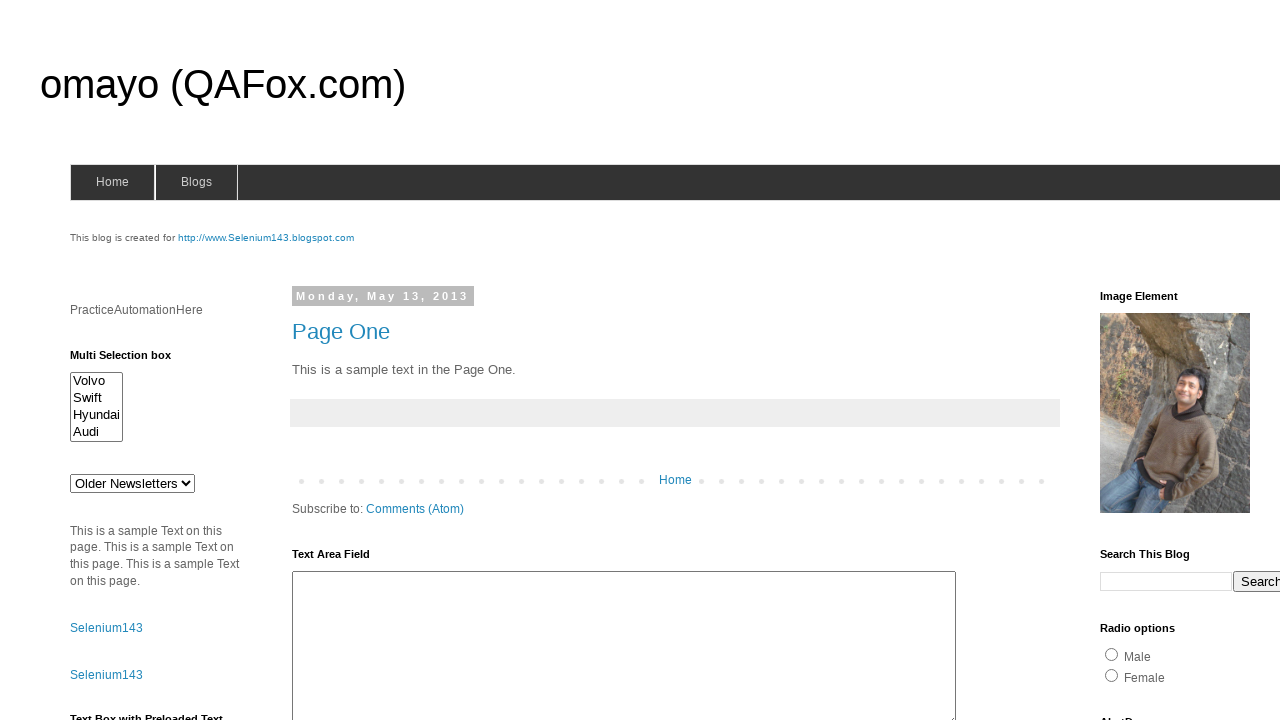

Located the search box field with name='q'
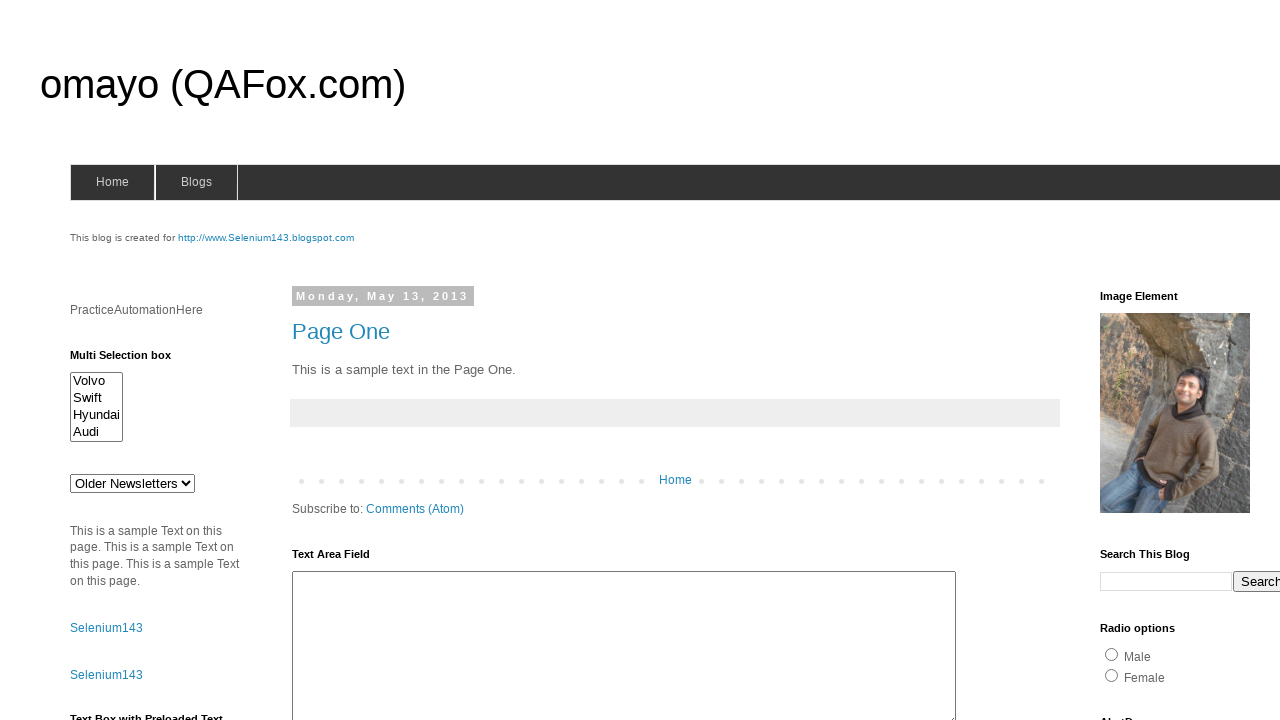

Right-clicked on the search box to open context menu at (1166, 581) on input[name='q']
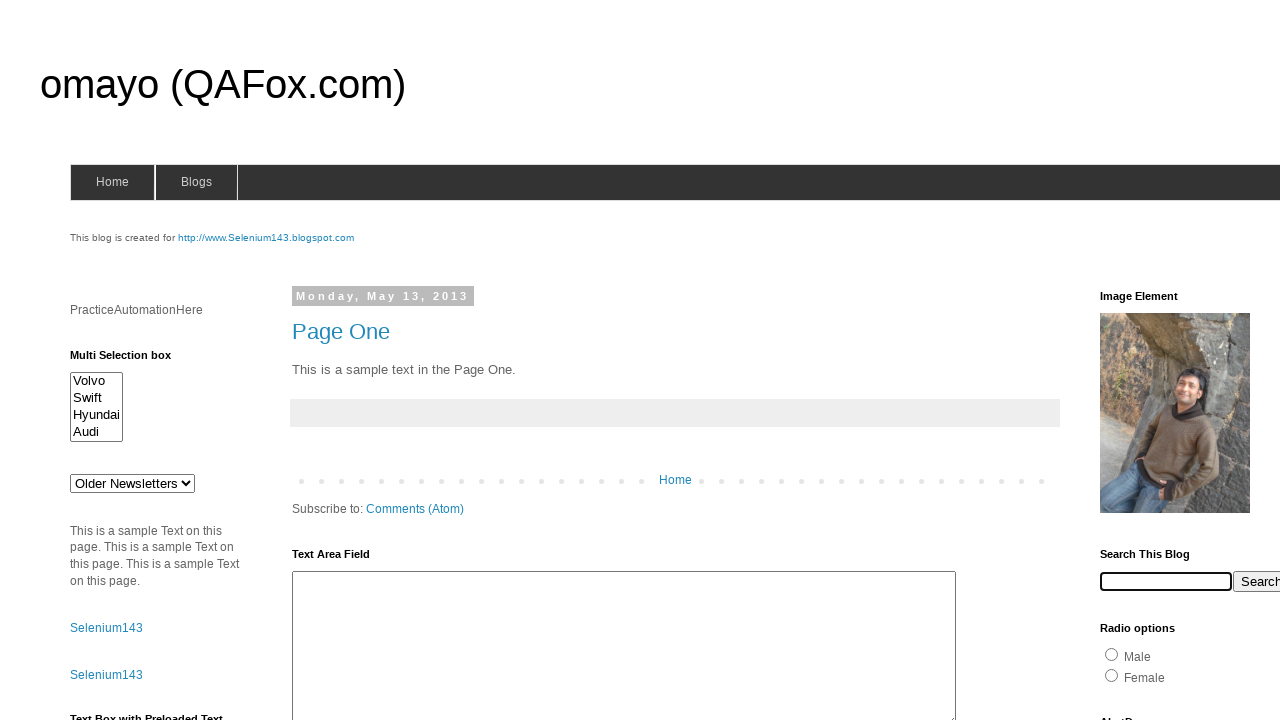

Filled search box with text 'Saloni' on input[name='q']
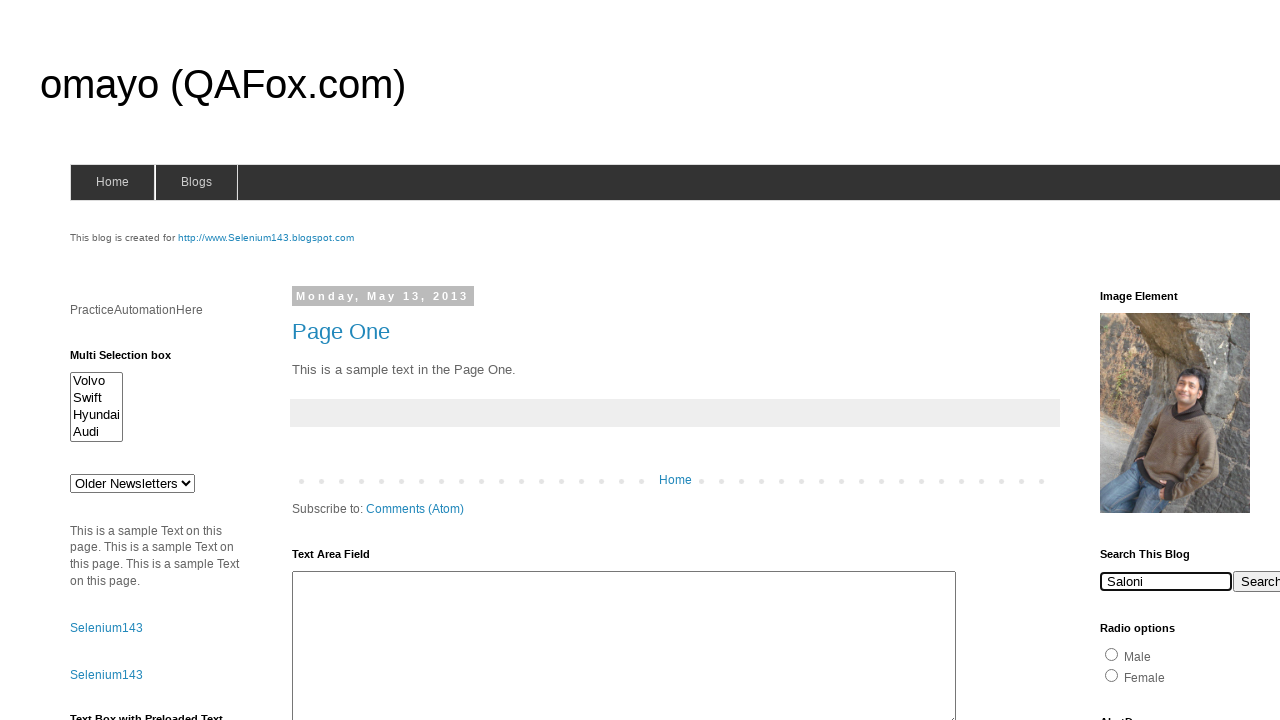

Double-clicked on the search box to select all text at (1166, 581) on input[name='q']
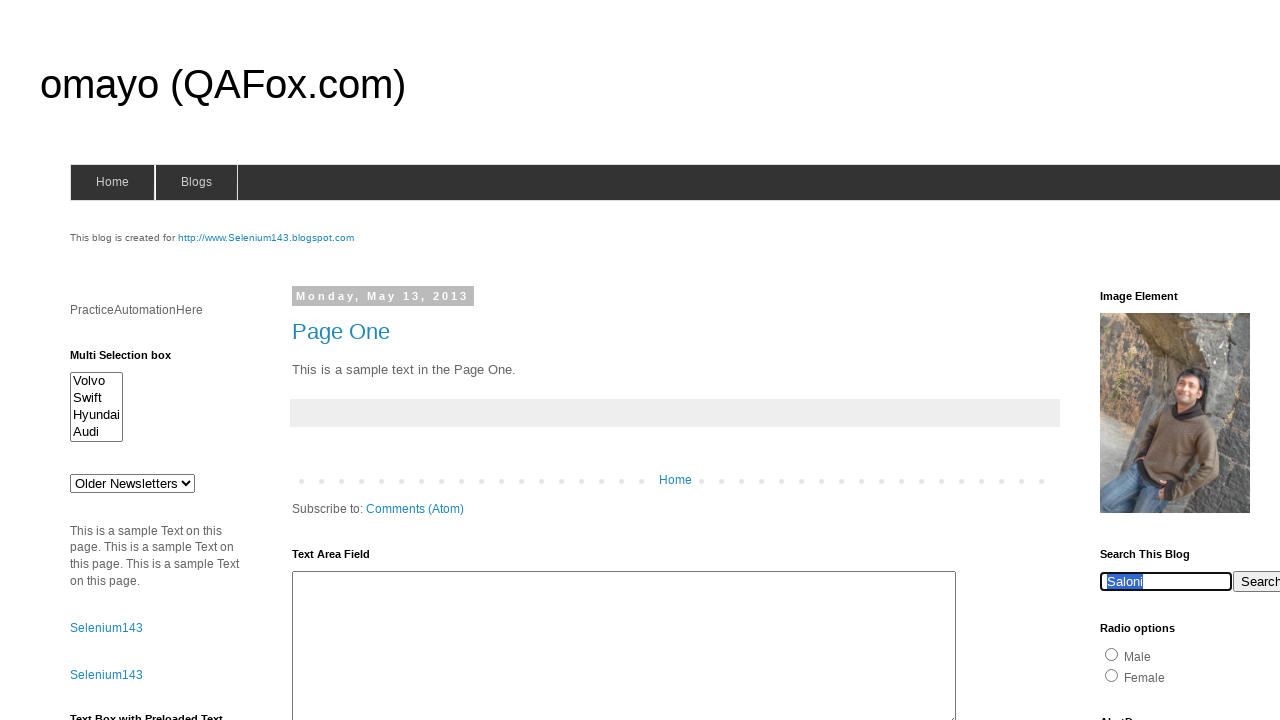

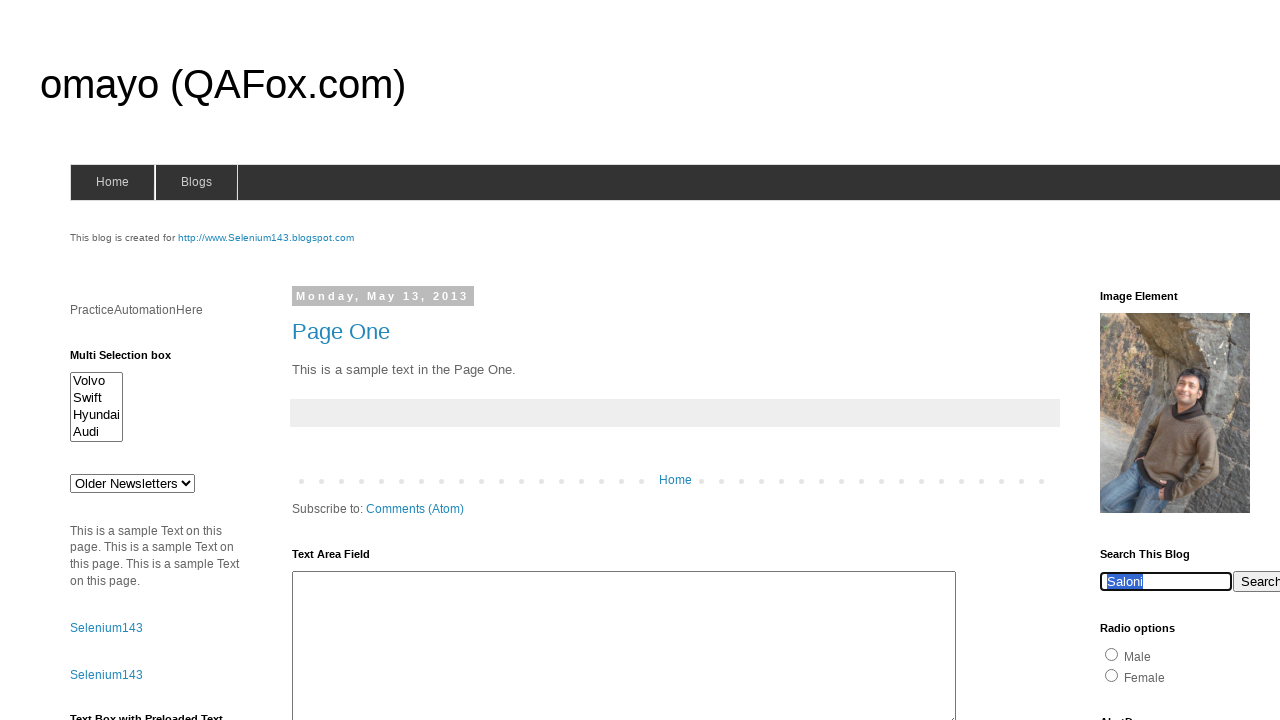